Clicks on the 'forbidden' link and verifies the response shows status 403 Forbidden

Starting URL: https://demoqa.com/links

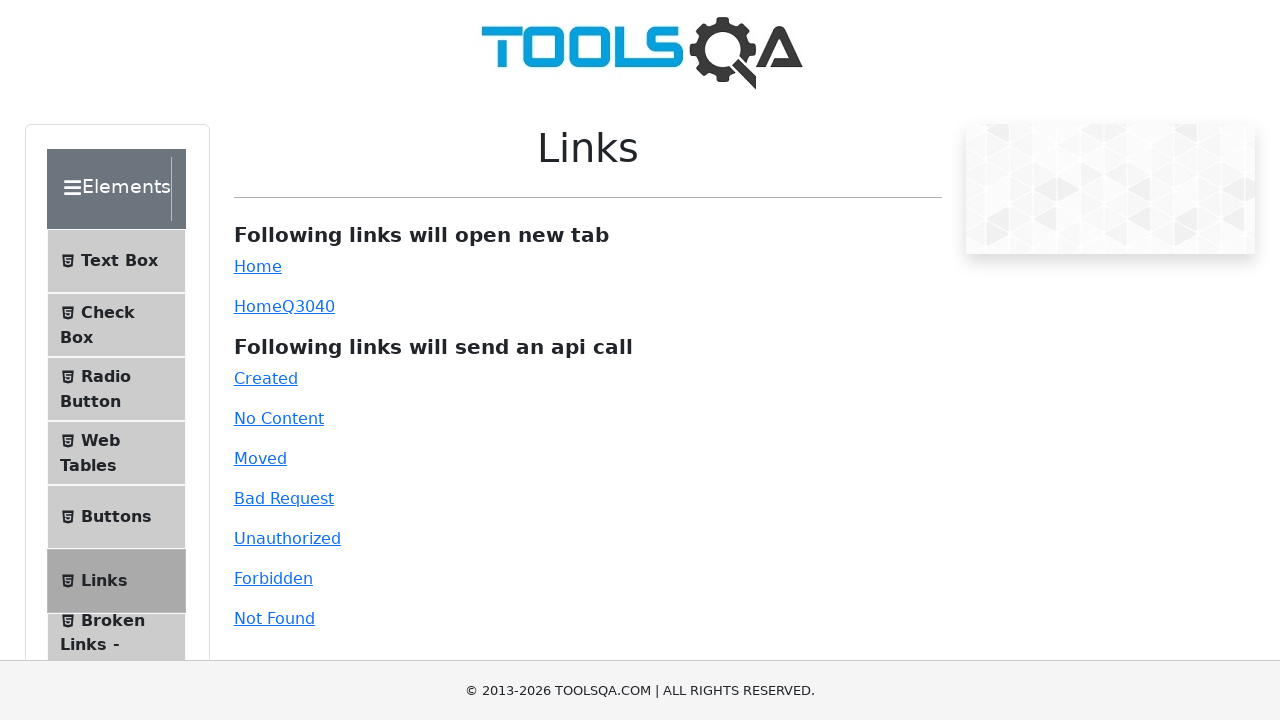

Clicked on the 'forbidden' link at (273, 578) on #forbidden
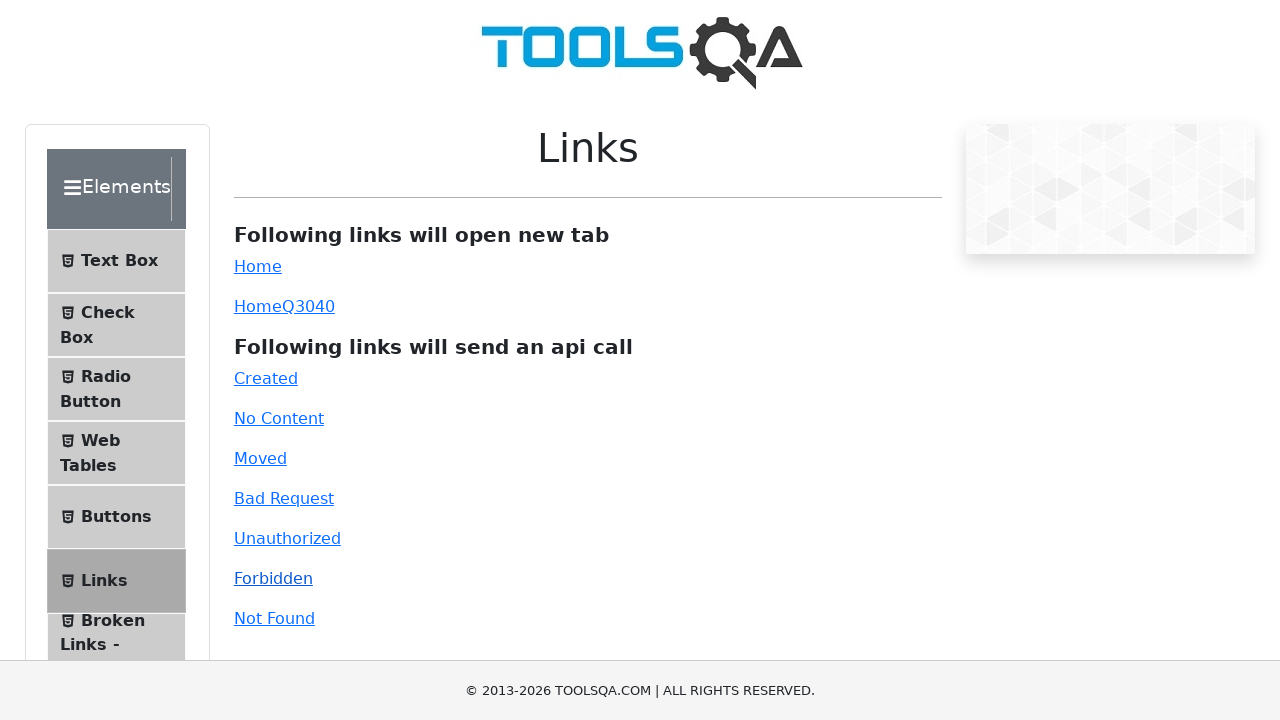

Link response element appeared, verifying 403 Forbidden status
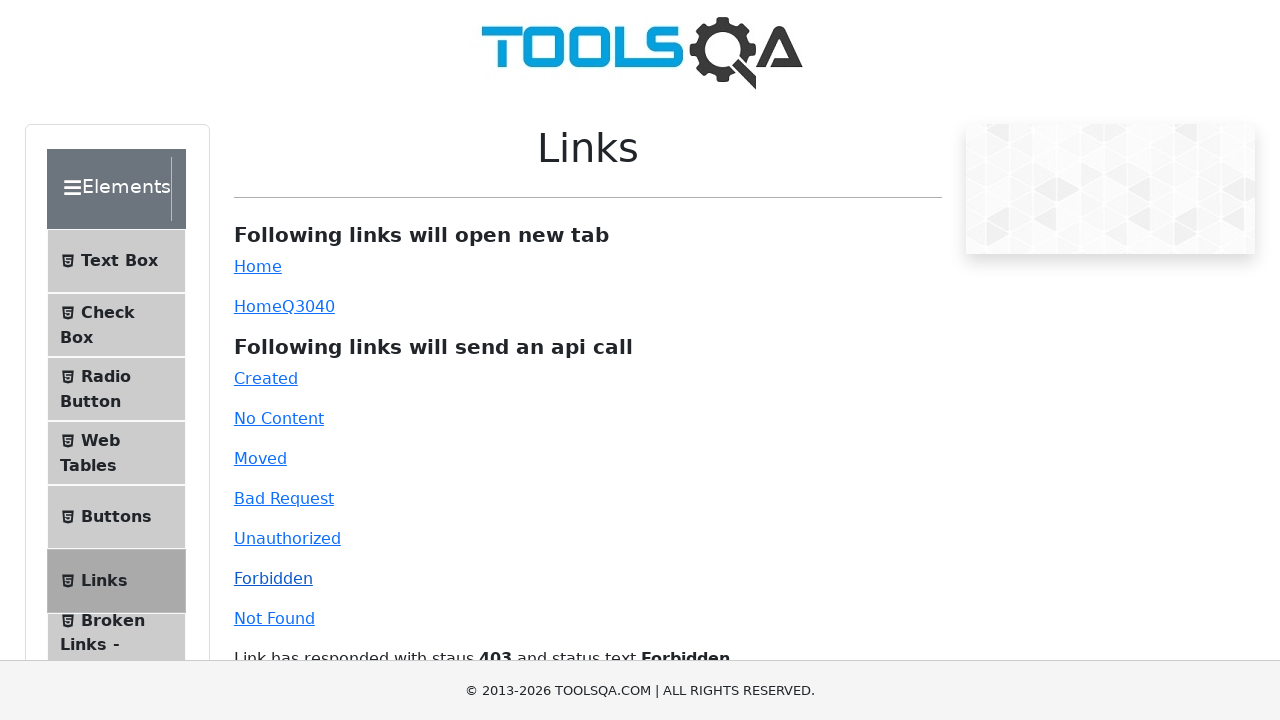

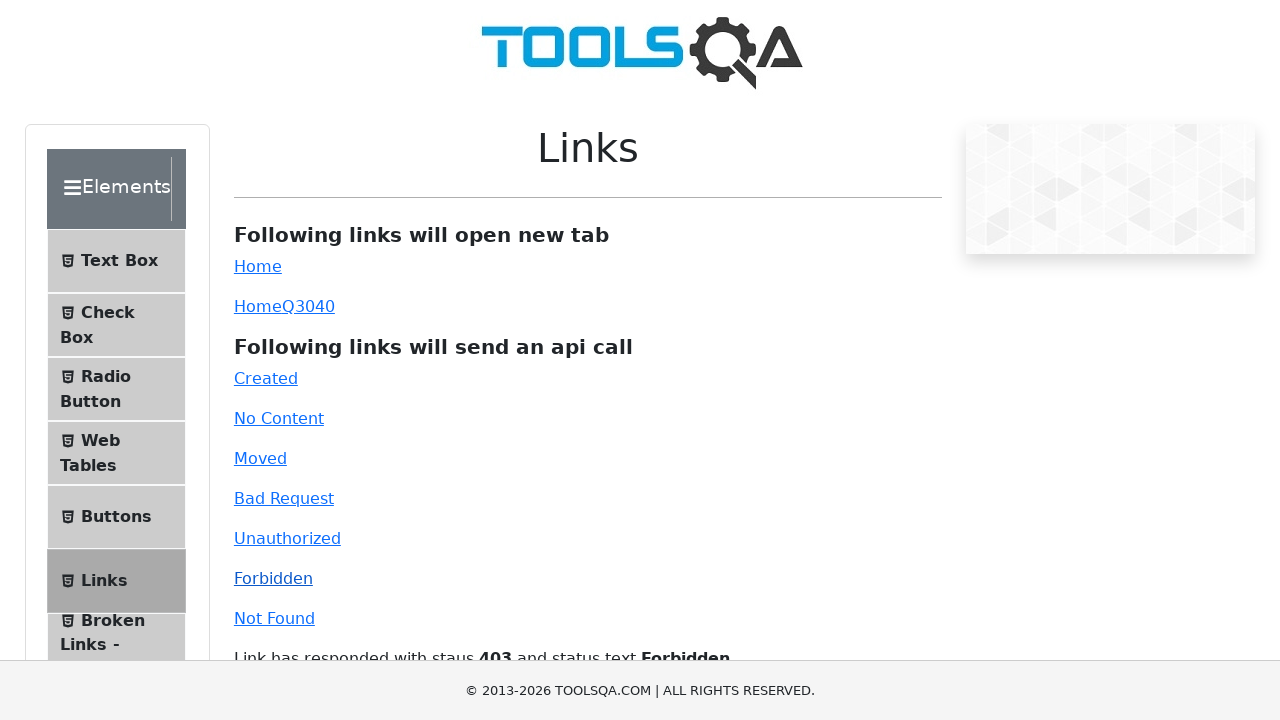